Tests form submission using method source data, filling name and email fields and verifying the output

Starting URL: https://demoqa.com/text-box

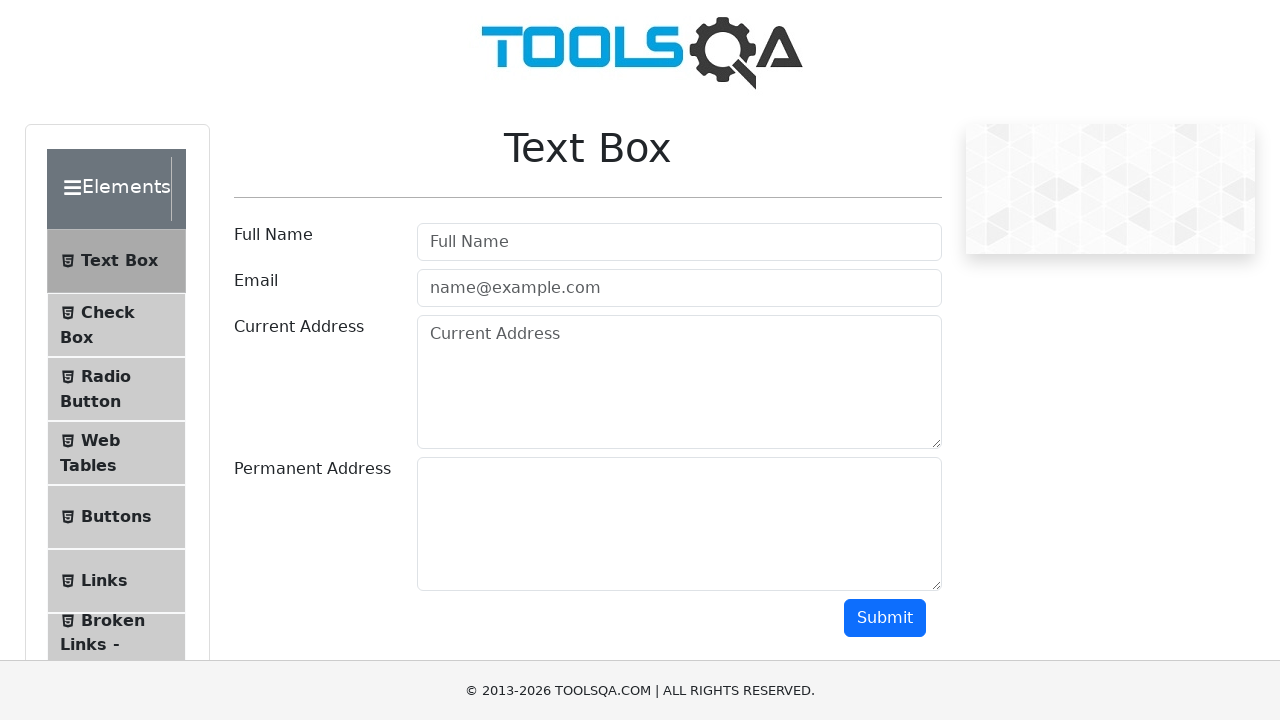

Filled name field with 'Maria Ivanova' on #userName
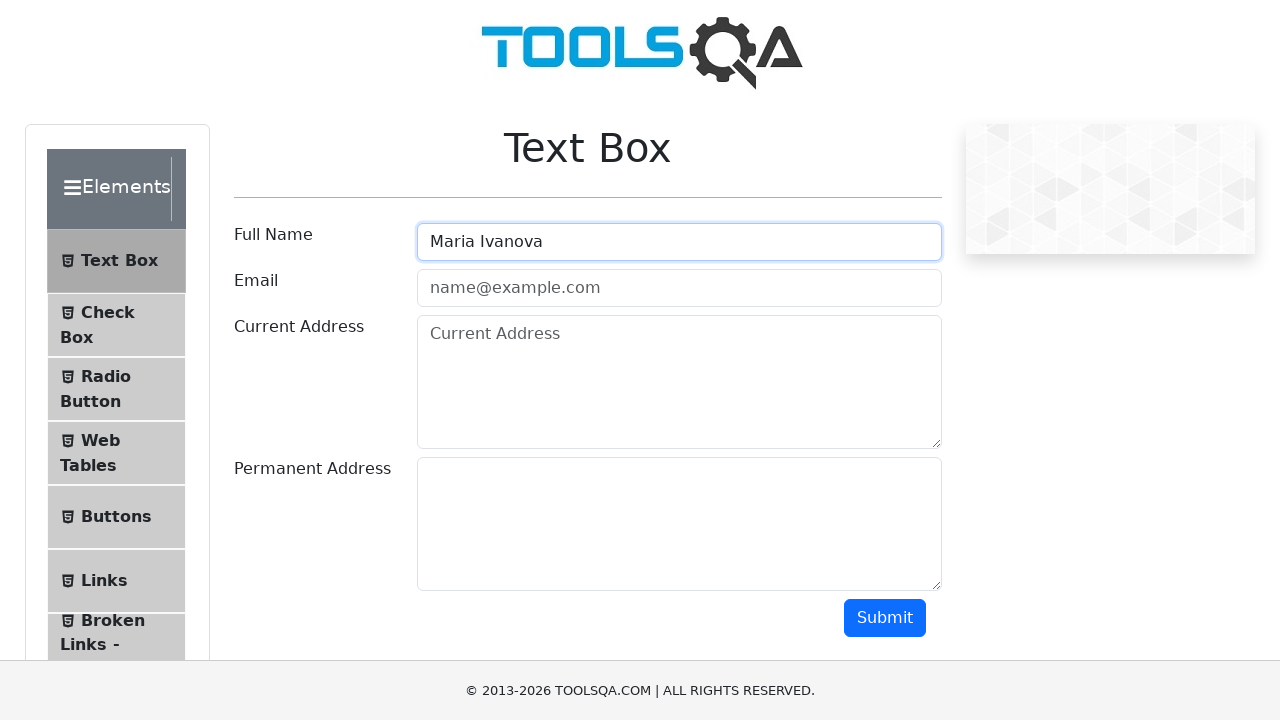

Filled email field with 'maria@test.ru' on #userEmail
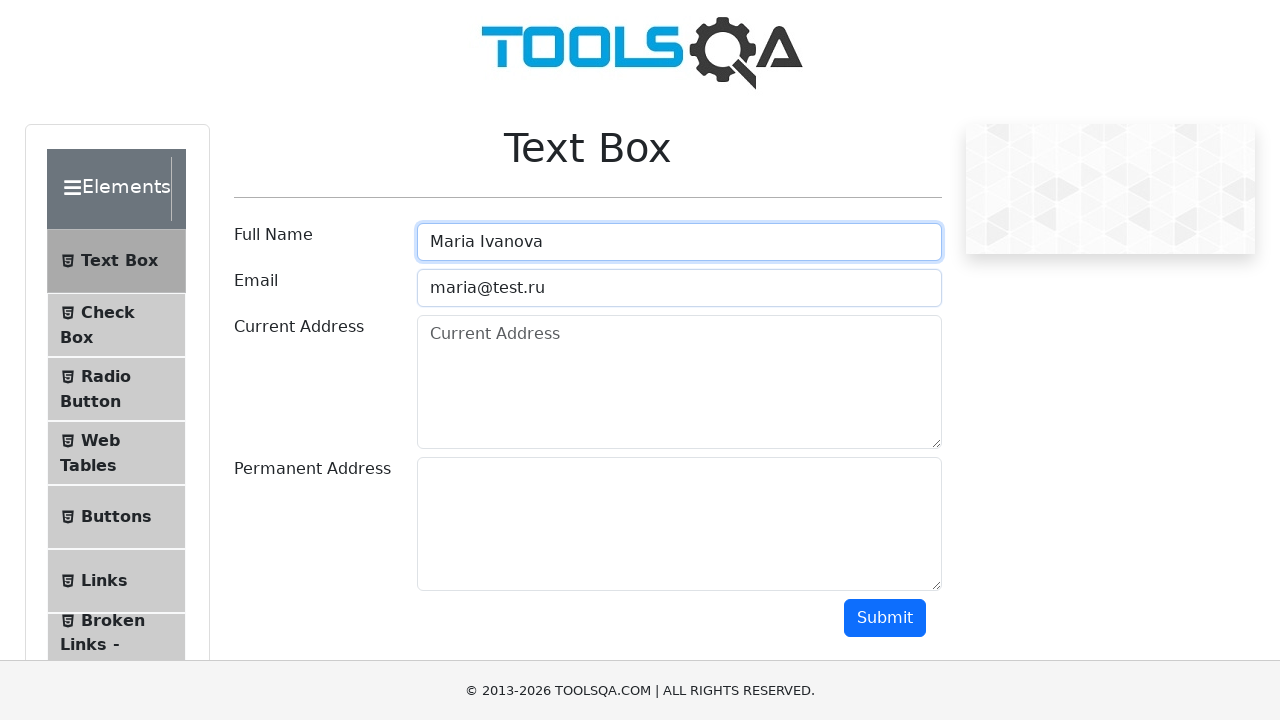

Clicked submit button to submit form at (885, 618) on #submit
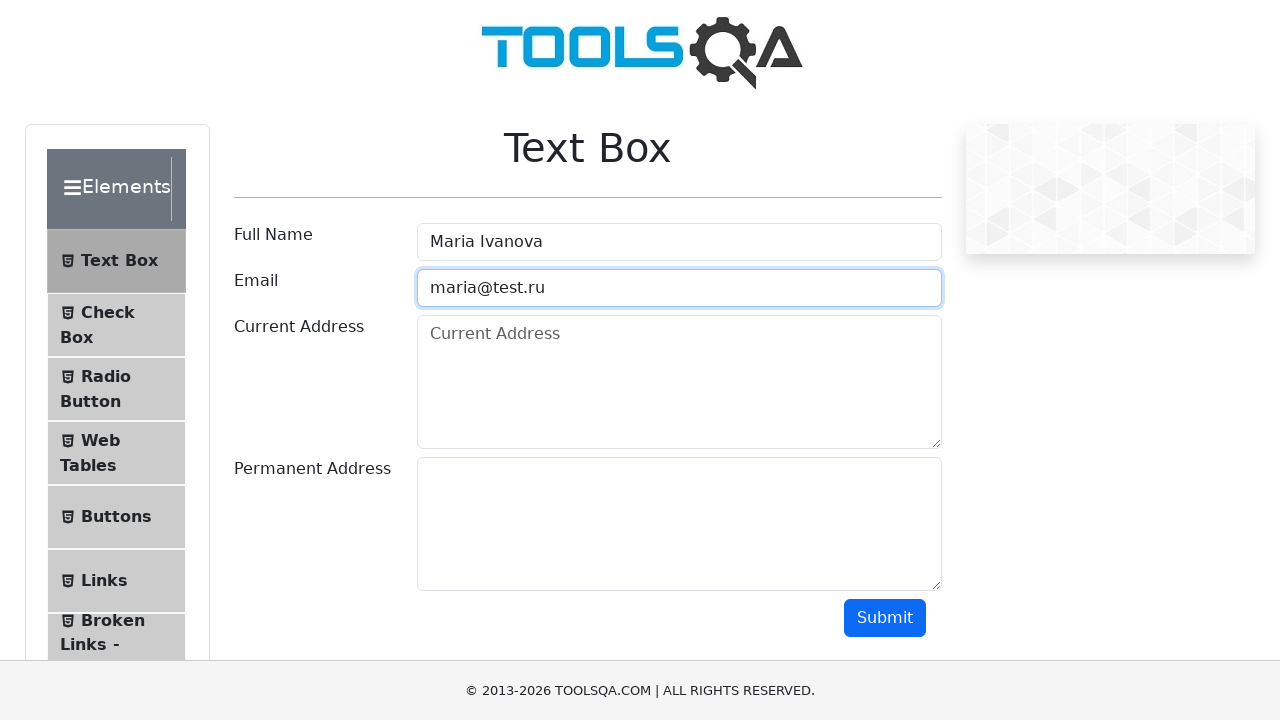

Output element appeared after form submission
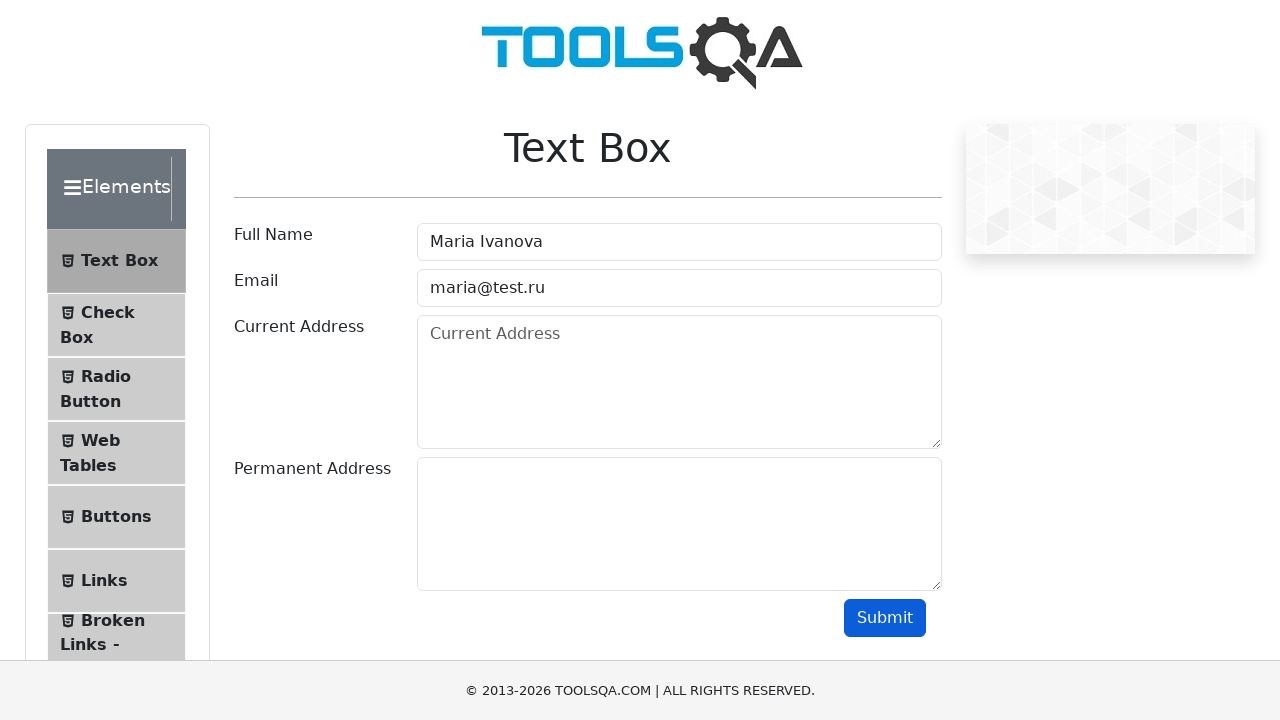

Verified output contains name 'Maria Ivanova'
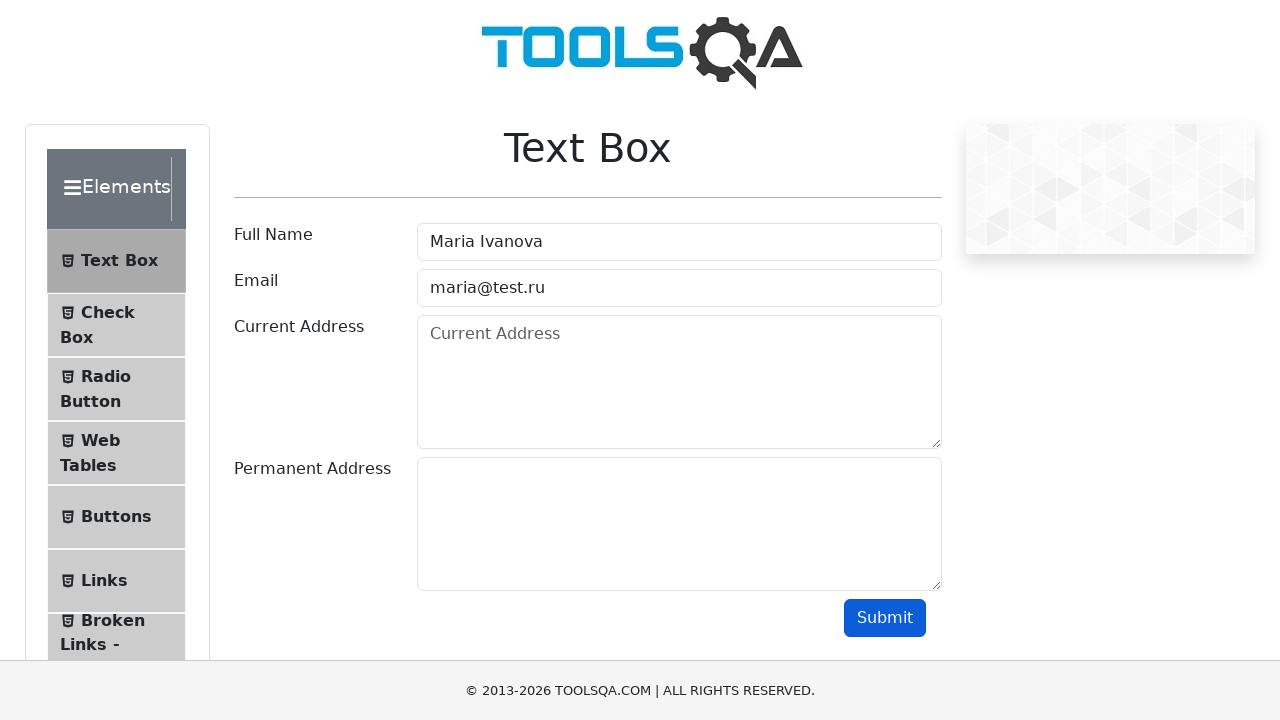

Verified output contains email 'maria@test.ru'
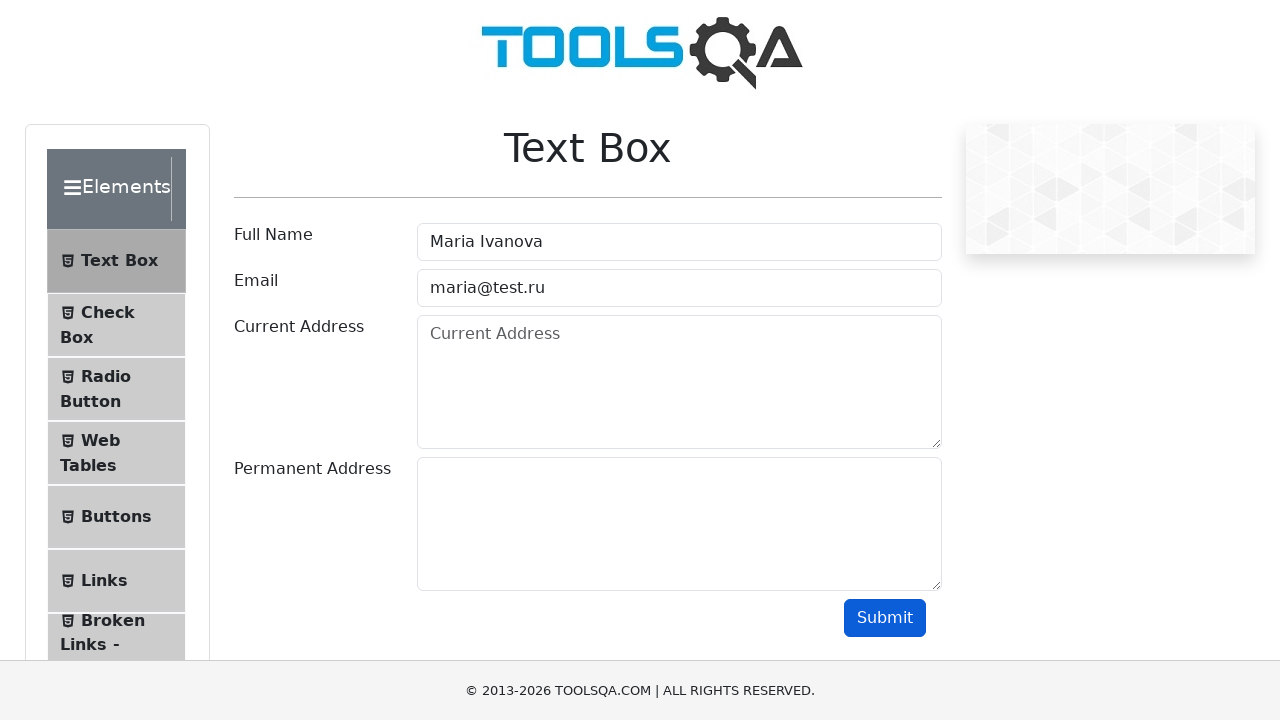

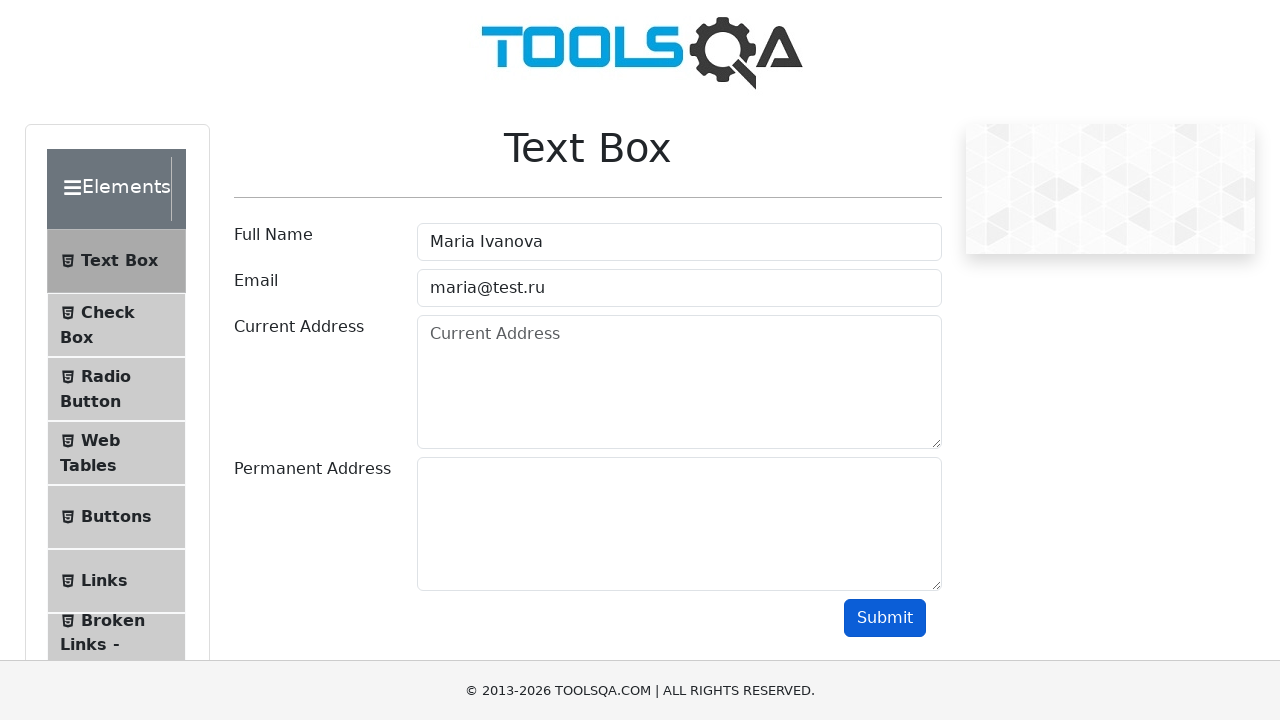